Tests window switching functionality by clicking a link that opens a new window, extracting email from the child window, and filling it in the parent window's username field

Starting URL: https://rahulshettyacademy.com/loginpagePractise/

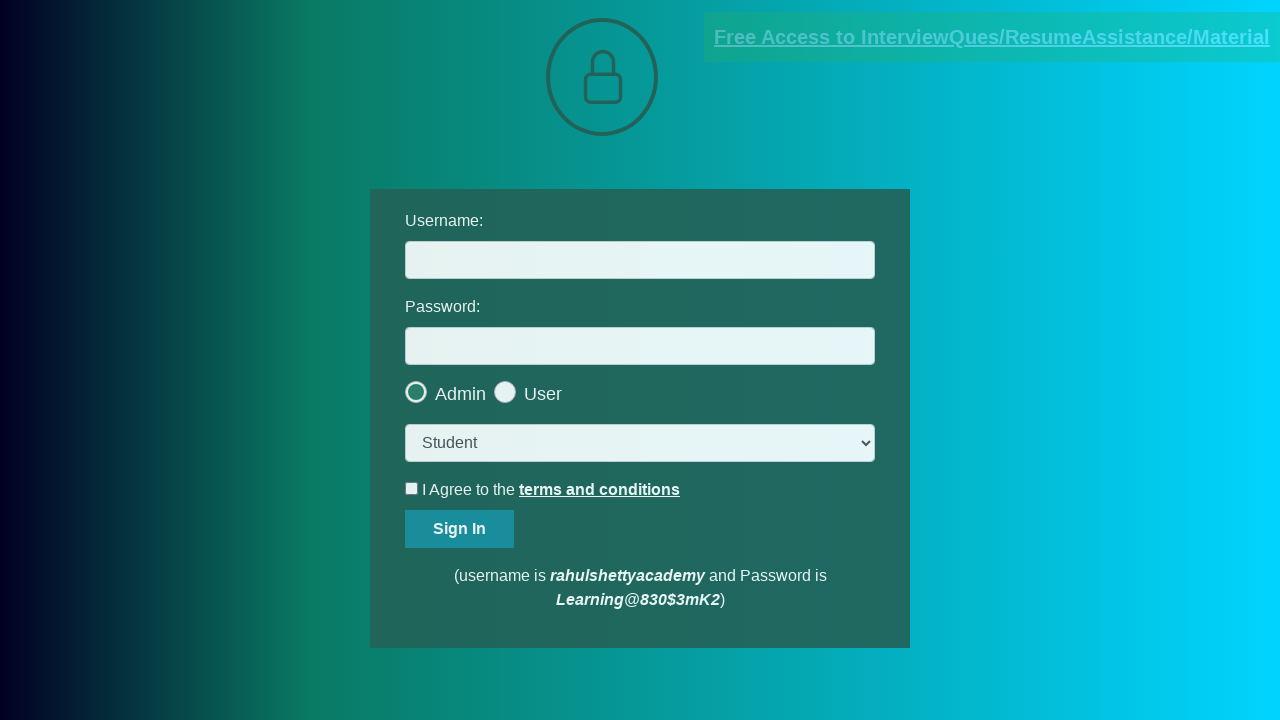

Clicked link to open new window at (992, 37) on a.blinkingText
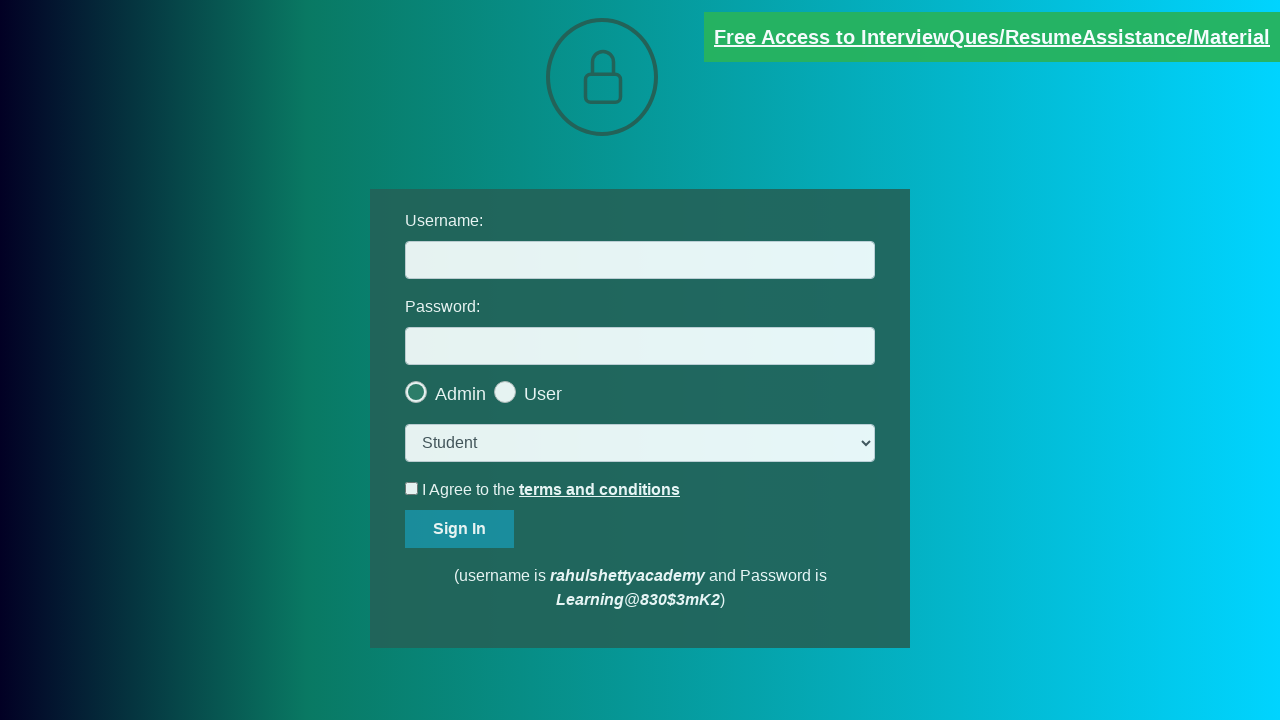

New window opened and page object captured
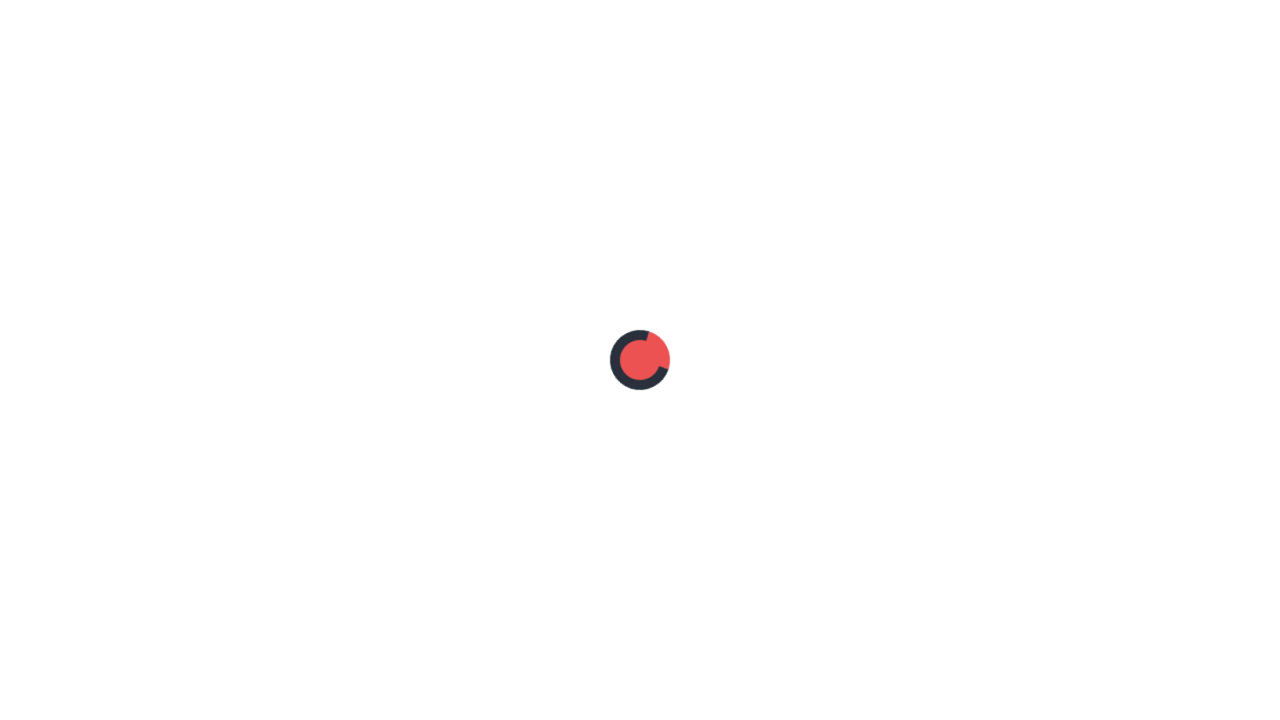

Extracted email from child window: mentor@rahulshettyacademy.com
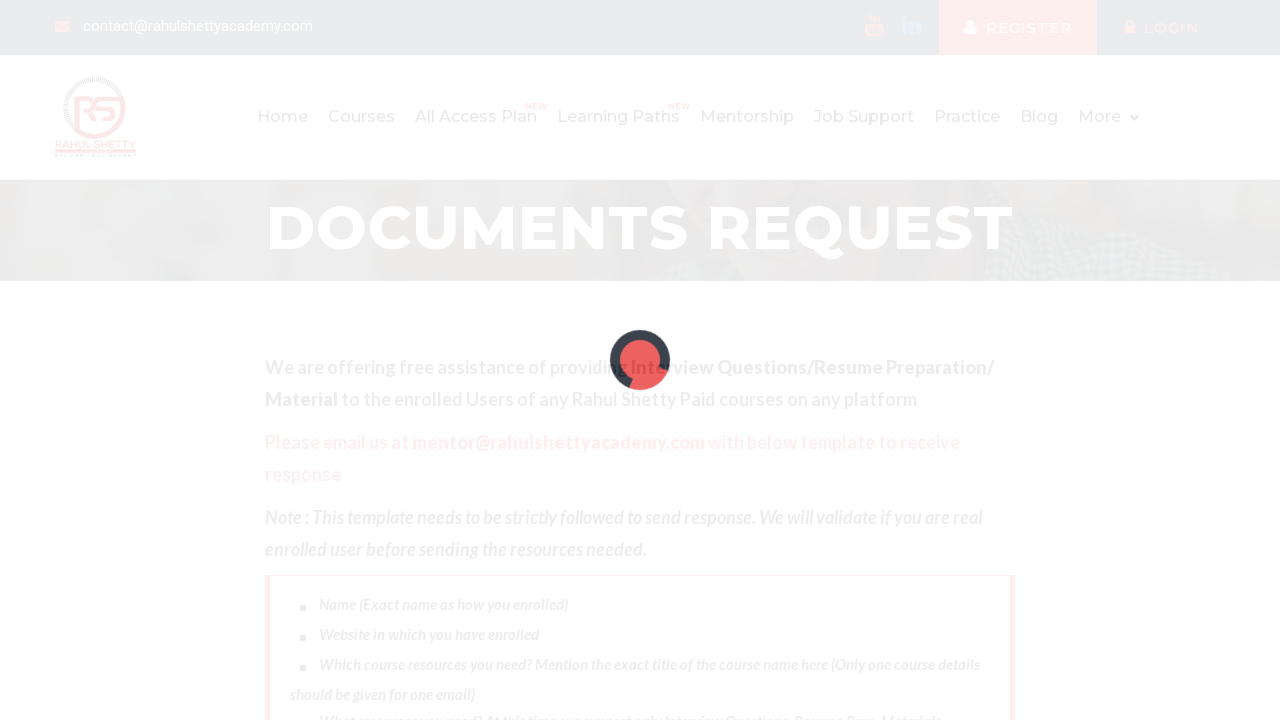

Closed child window and switched back to parent window
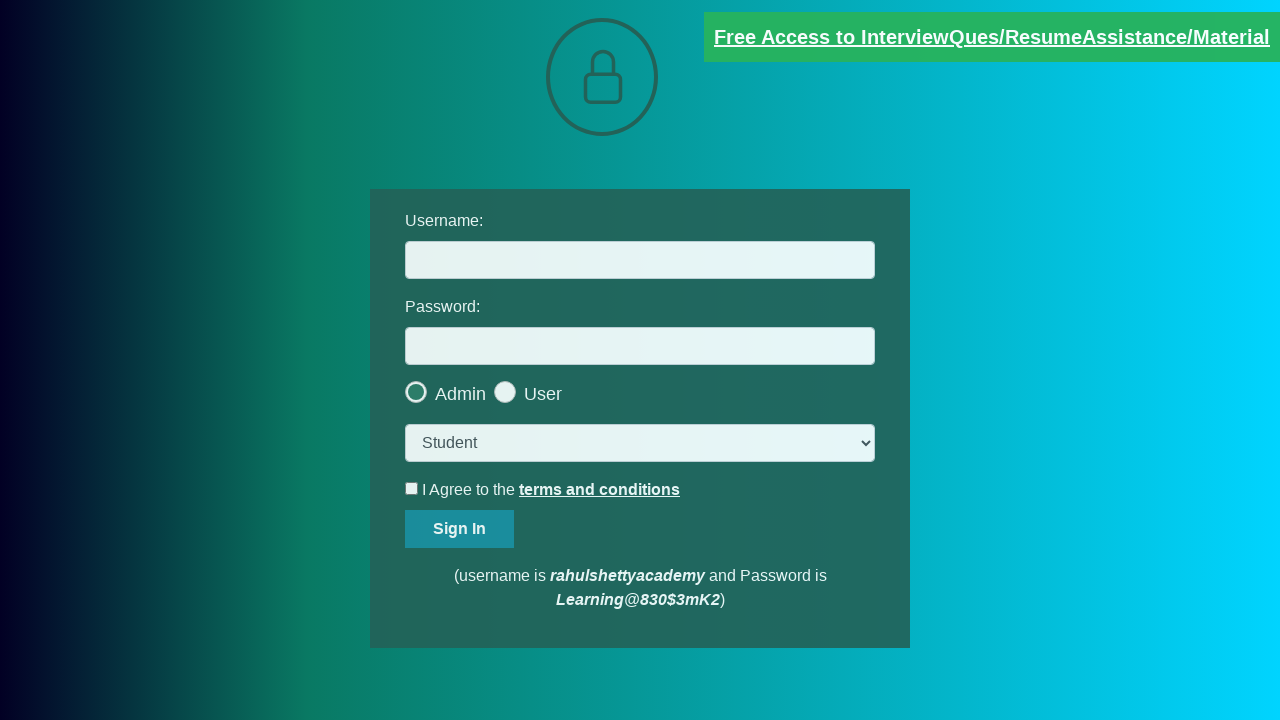

Filled username field with extracted email: mentor@rahulshettyacademy.com on #username
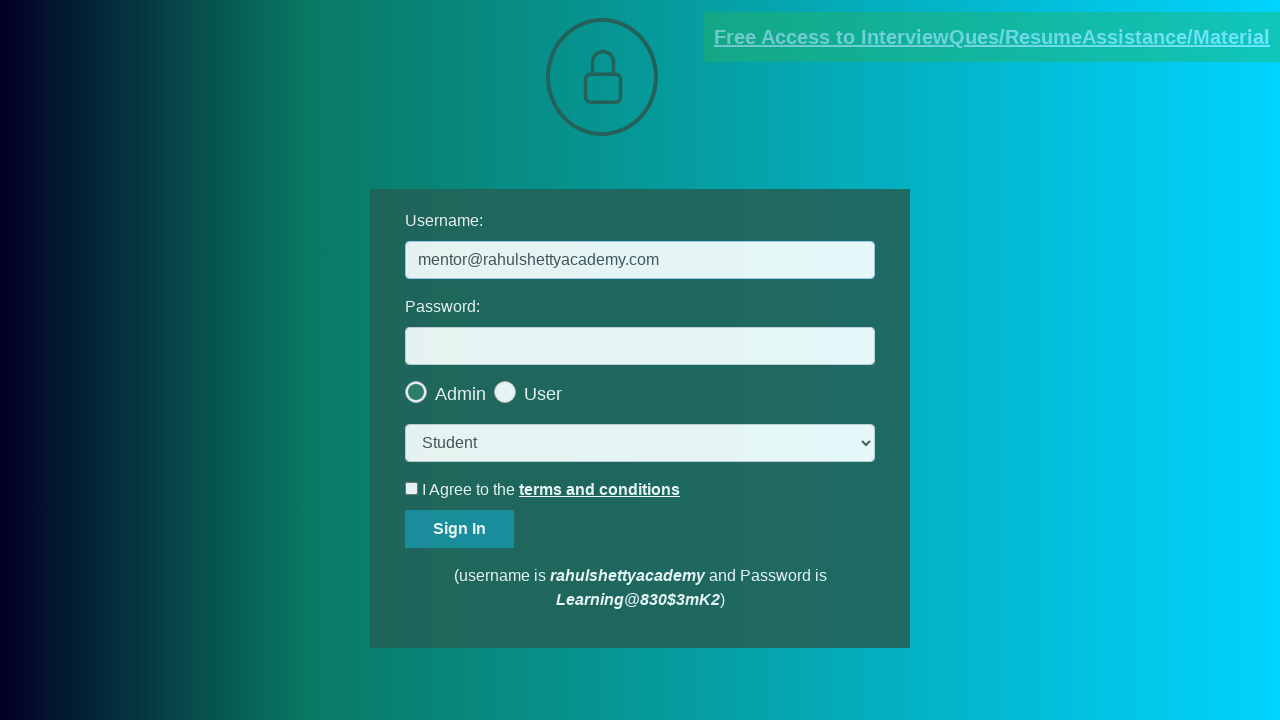

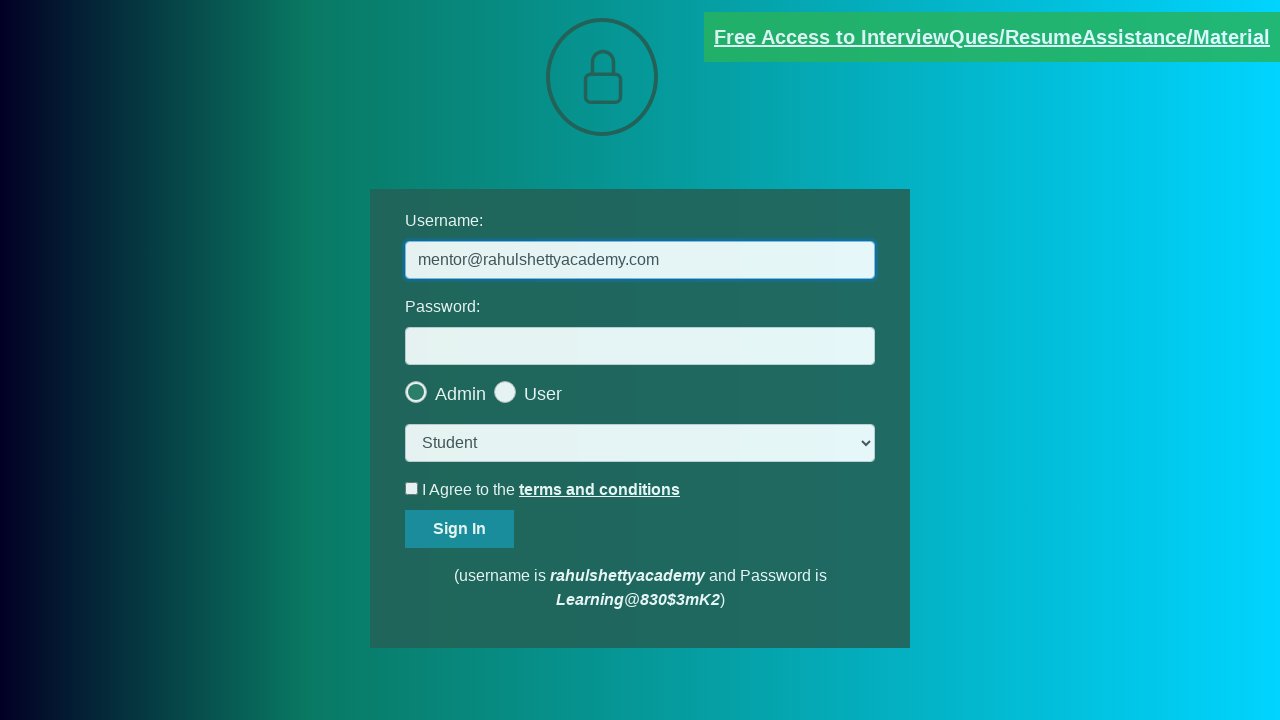